Tests drag-and-drop functionality on jQuery UI's droppable demo page by switching to the demo iframe and dragging an element onto a drop target

Starting URL: https://jqueryui.com/droppable/

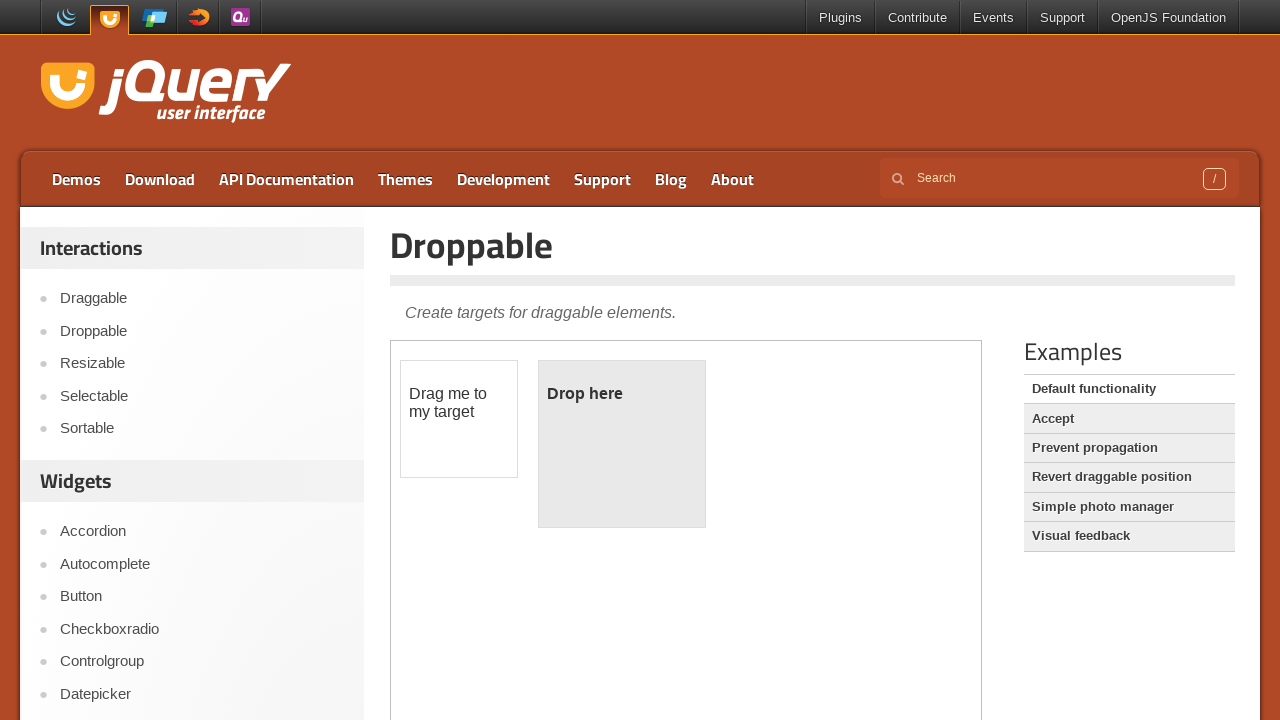

Demo iframe loaded
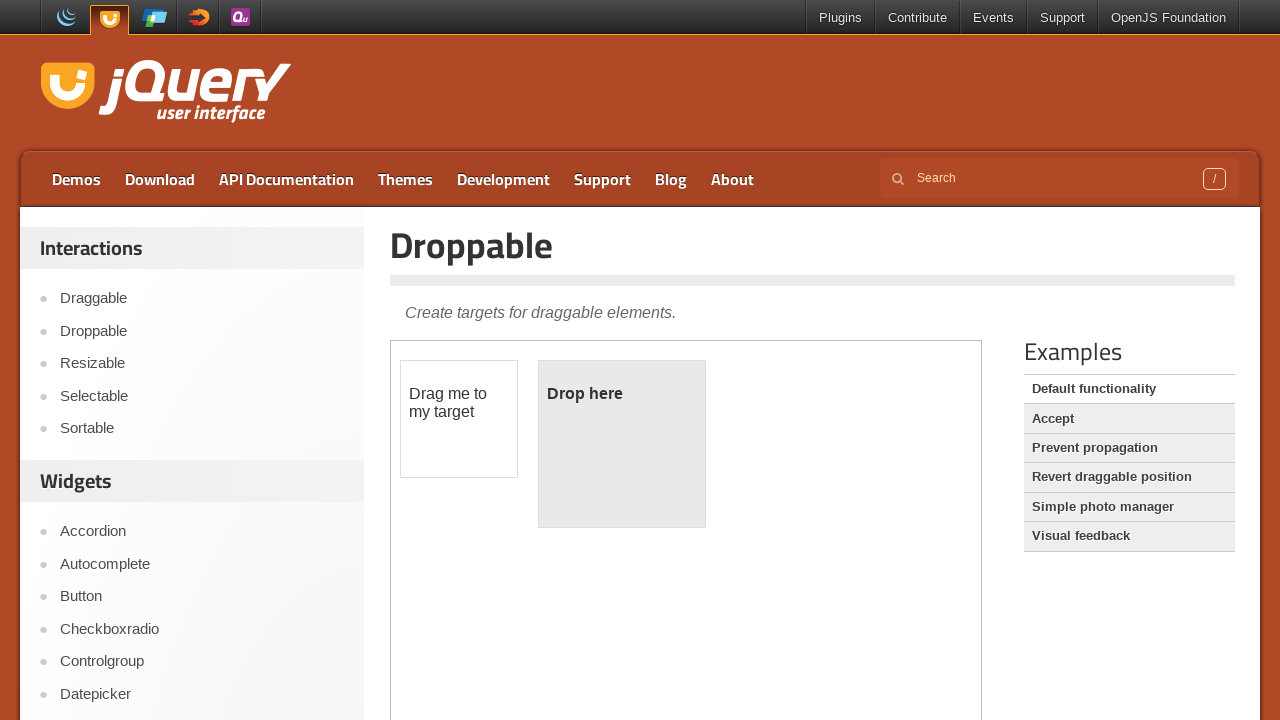

Switched to demo iframe
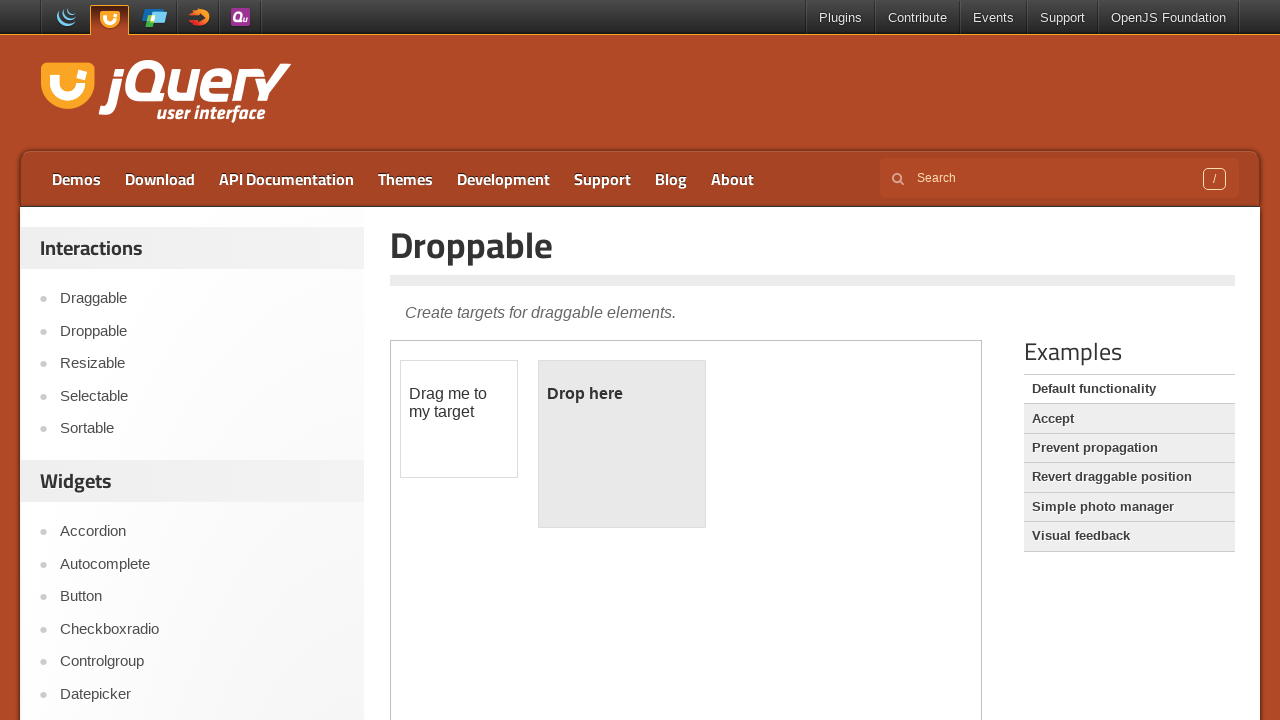

Draggable element is ready
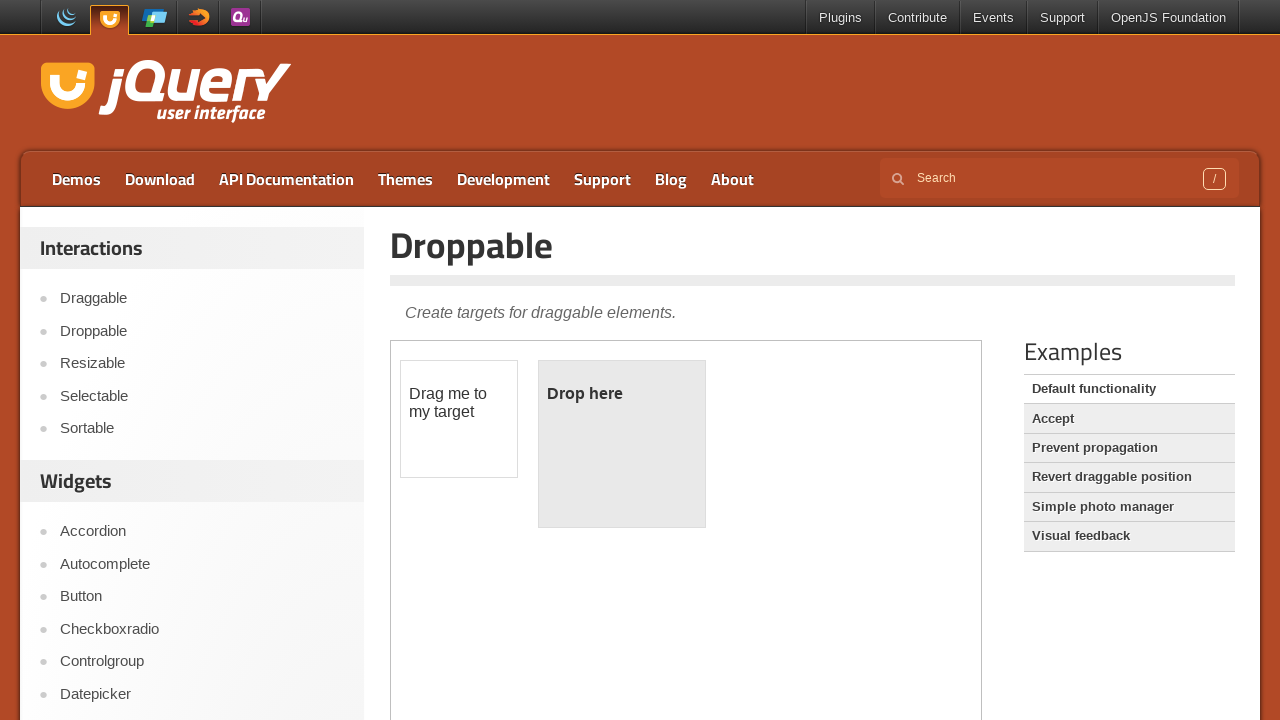

Droppable element is ready
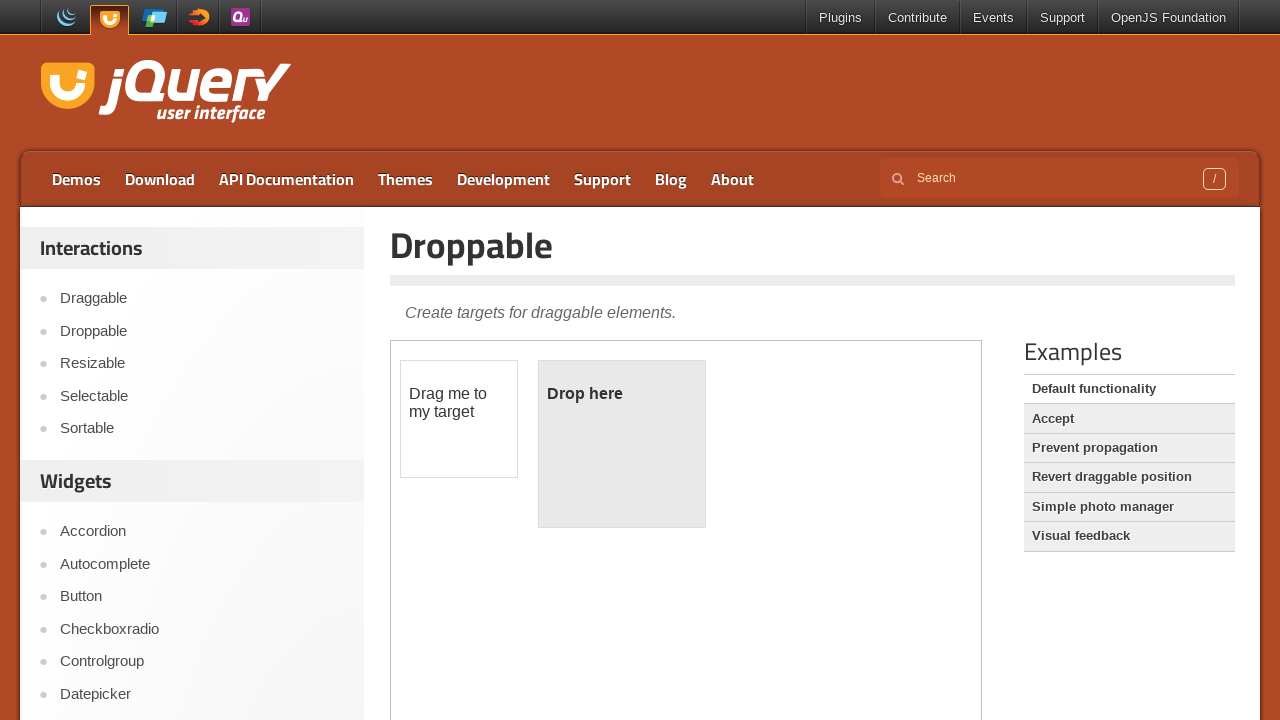

Dragged draggable element onto droppable target at (622, 444)
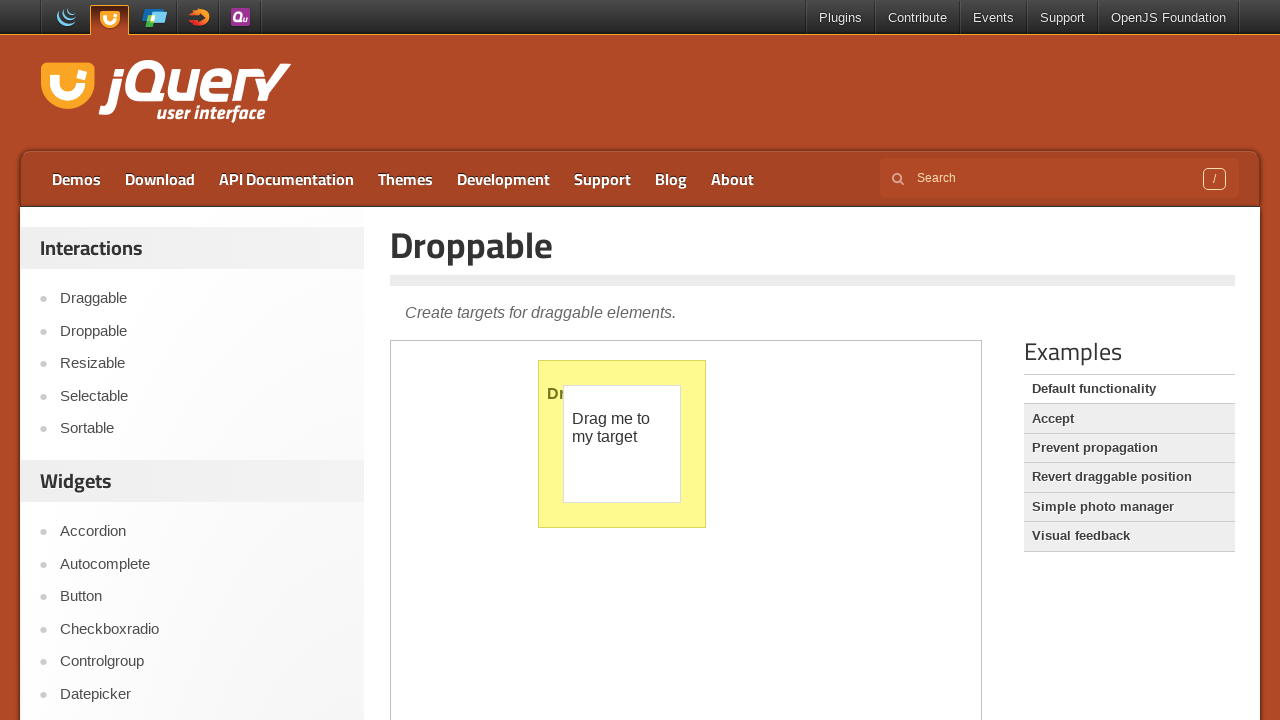

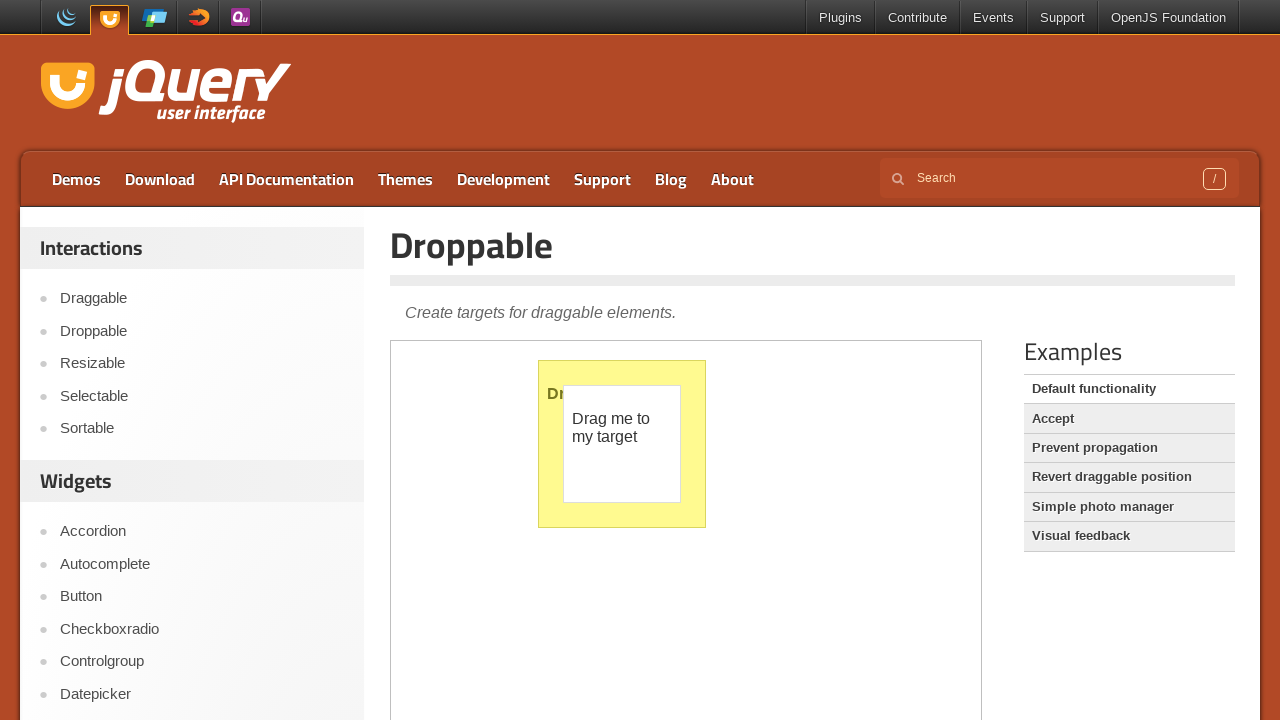